Tests navigation on the Playwright documentation site by clicking the "Get started" link

Starting URL: https://playwright.dev/

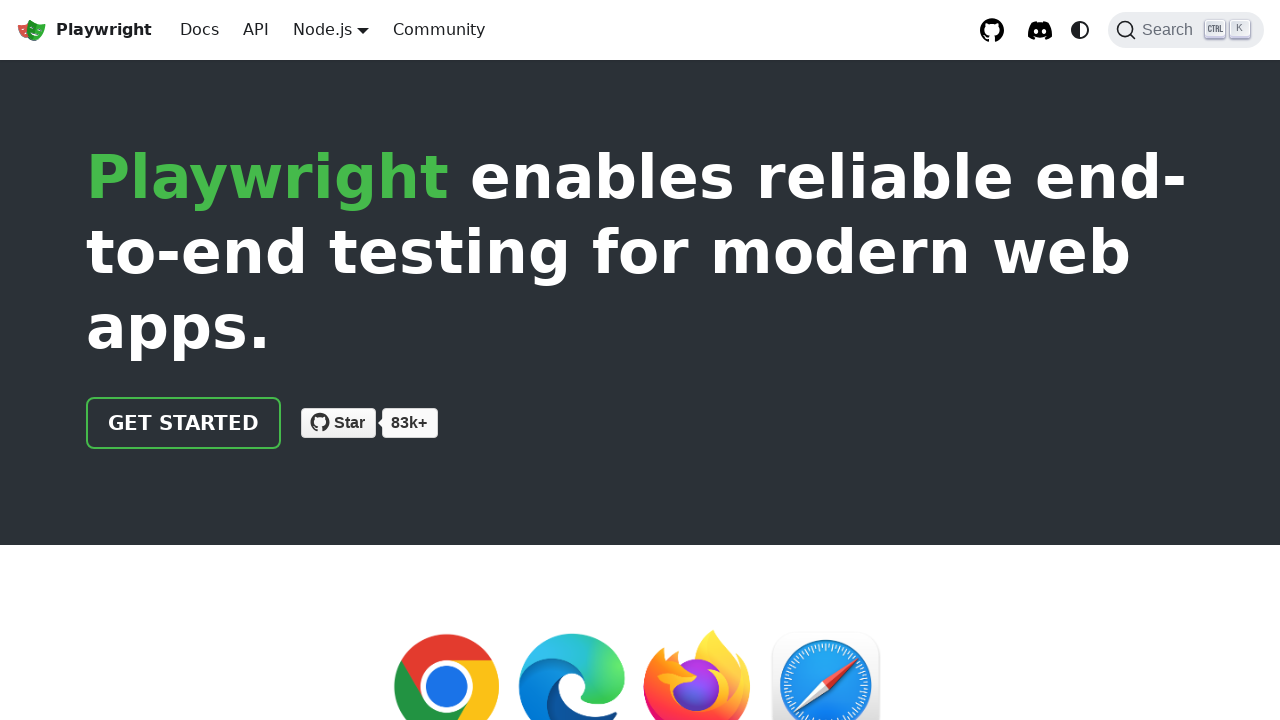

Clicked 'Get started' link on Playwright documentation site at (184, 423) on text=Get started
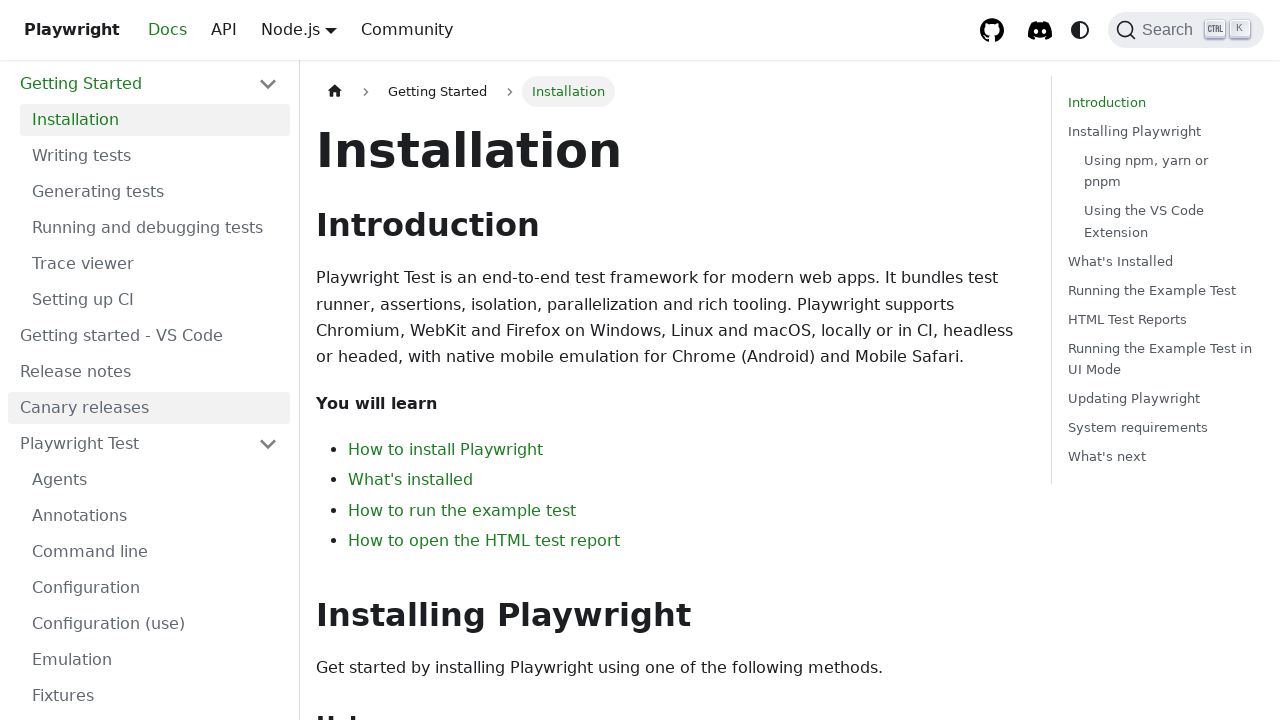

Waited for page to load completely after navigation
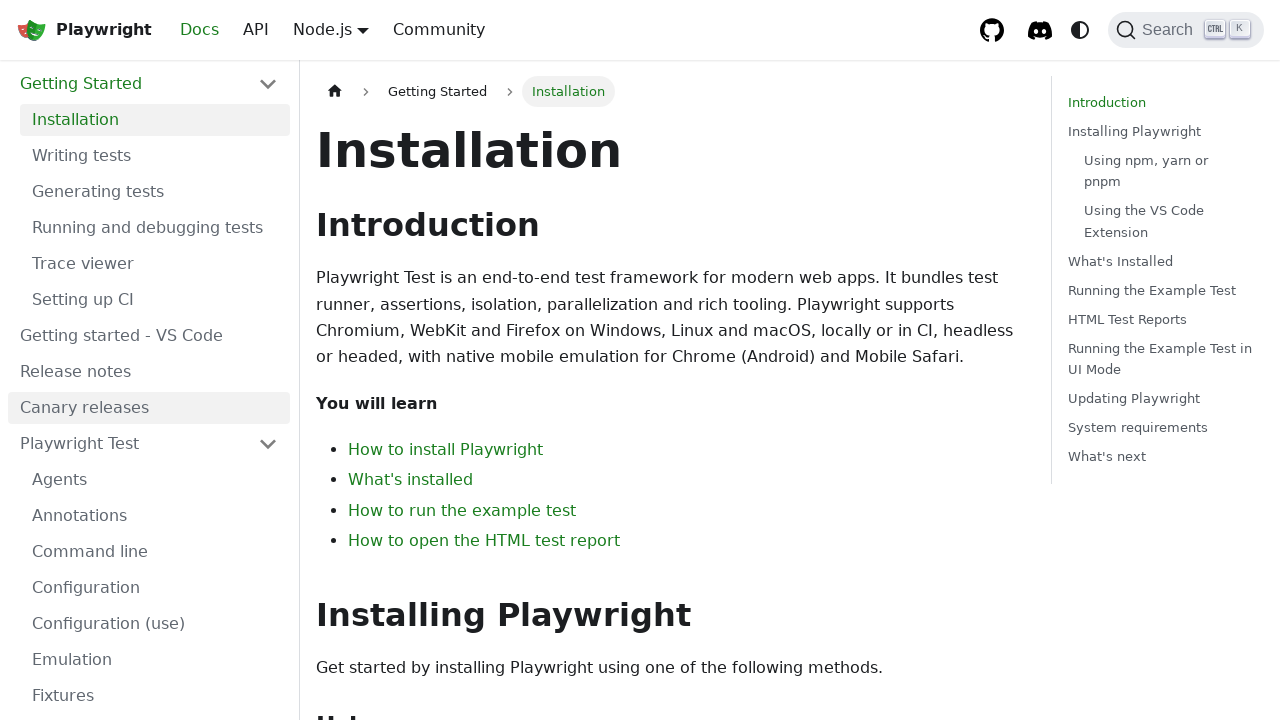

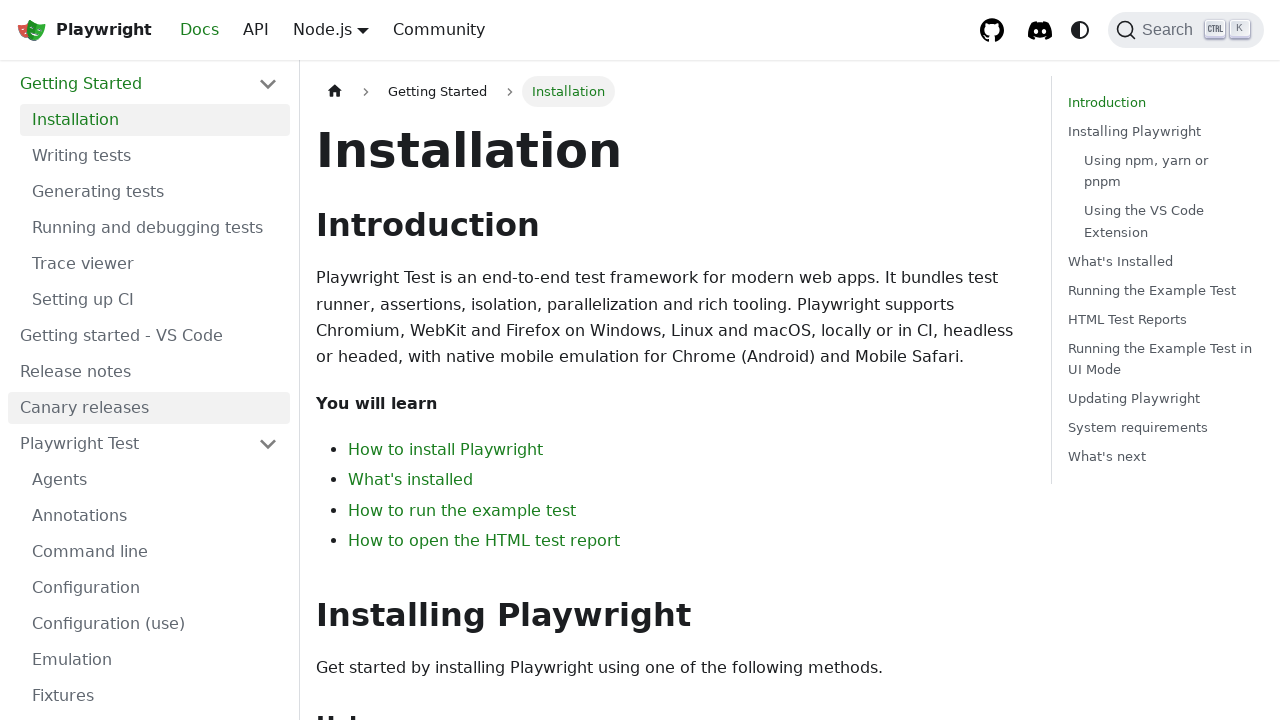